Tests that the Clear completed button displays correct text after marking an item complete

Starting URL: https://demo.playwright.dev/todomvc

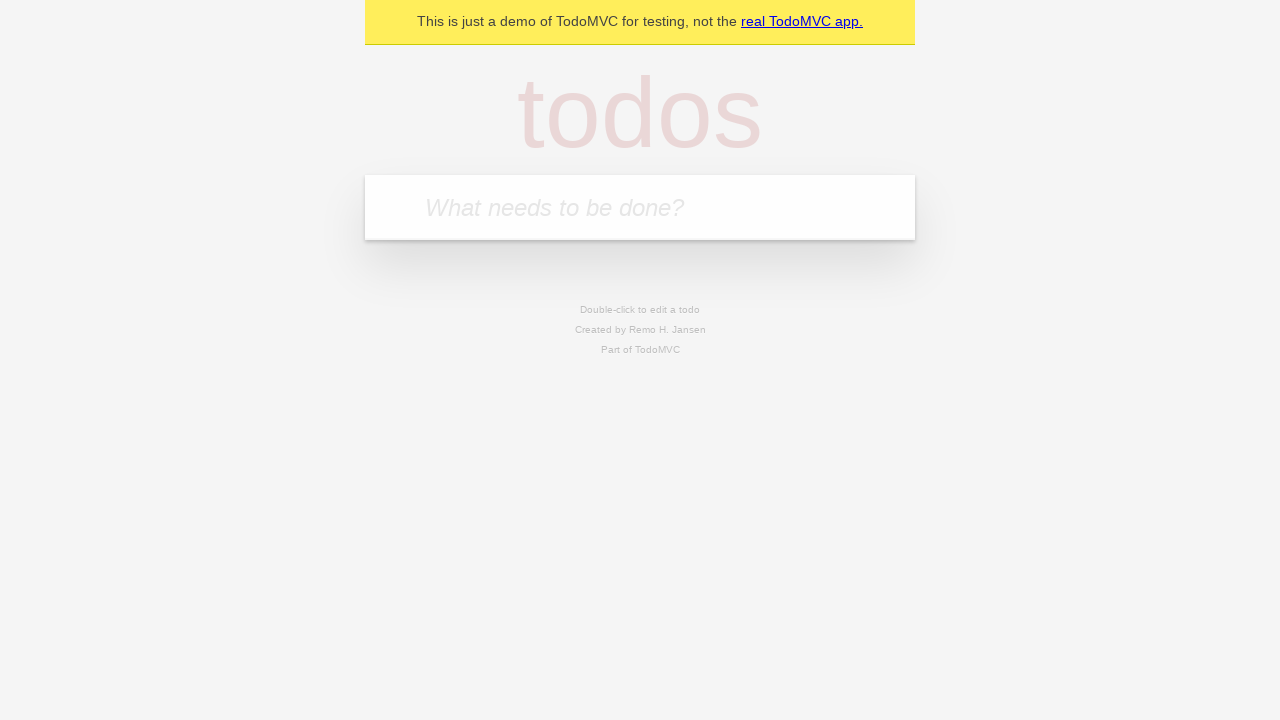

Filled todo input with 'buy some cheese' on internal:attr=[placeholder="What needs to be done?"i]
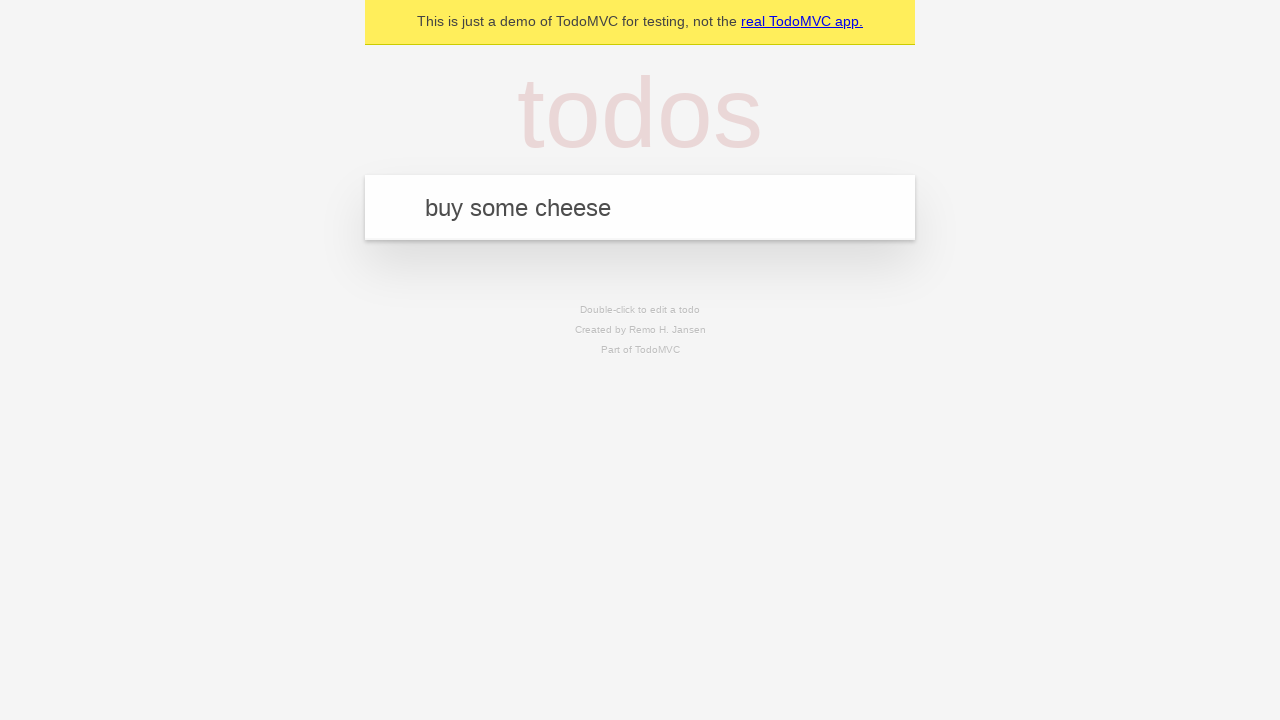

Pressed Enter to create todo 'buy some cheese' on internal:attr=[placeholder="What needs to be done?"i]
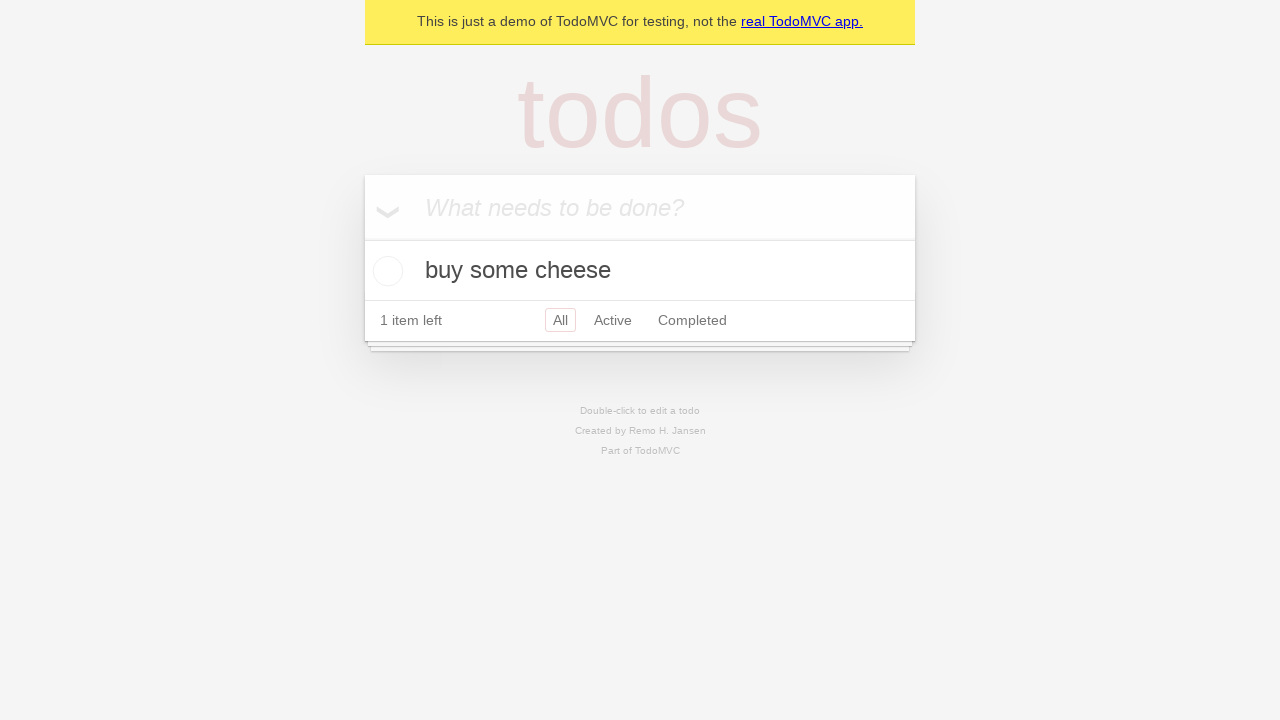

Filled todo input with 'feed the cat' on internal:attr=[placeholder="What needs to be done?"i]
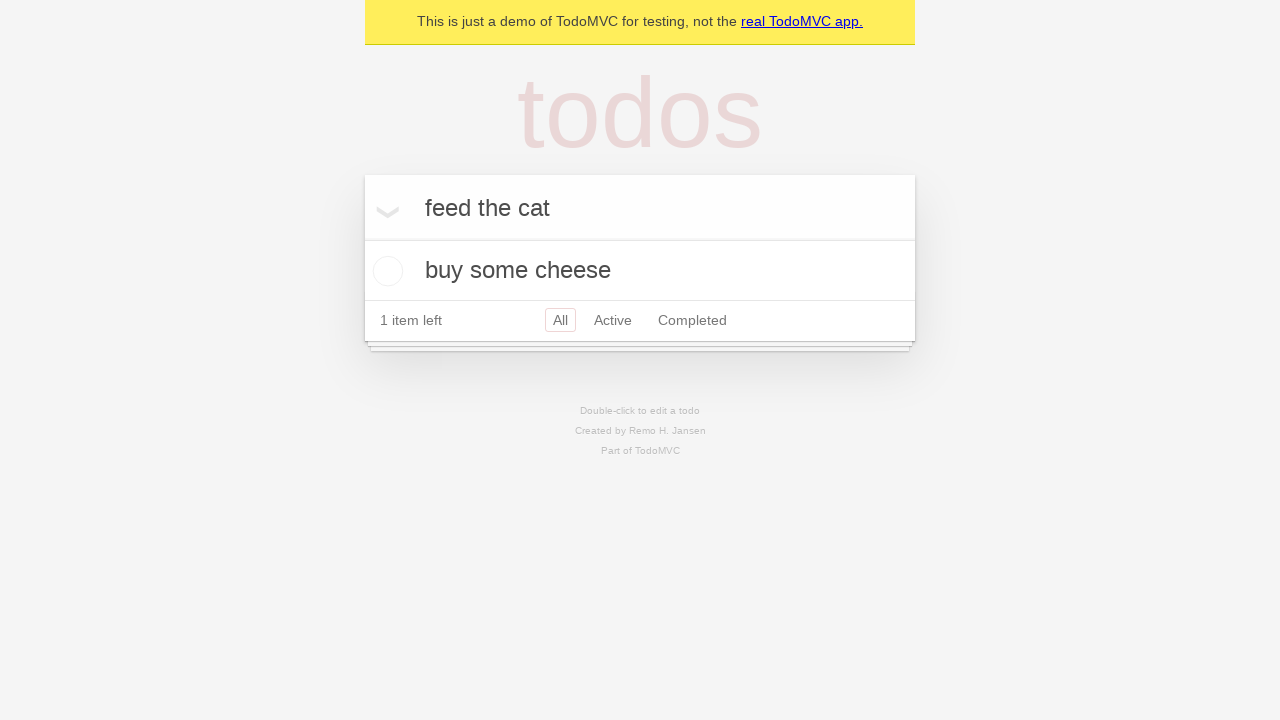

Pressed Enter to create todo 'feed the cat' on internal:attr=[placeholder="What needs to be done?"i]
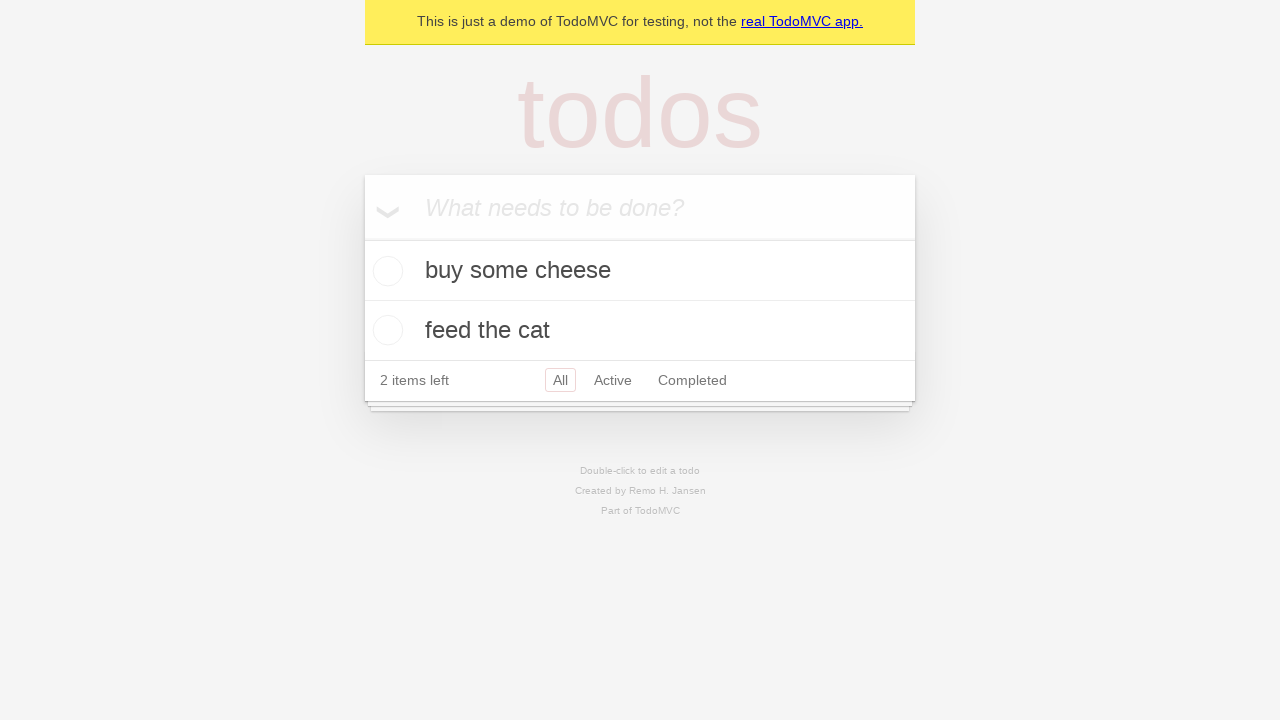

Filled todo input with 'book a doctors appointment' on internal:attr=[placeholder="What needs to be done?"i]
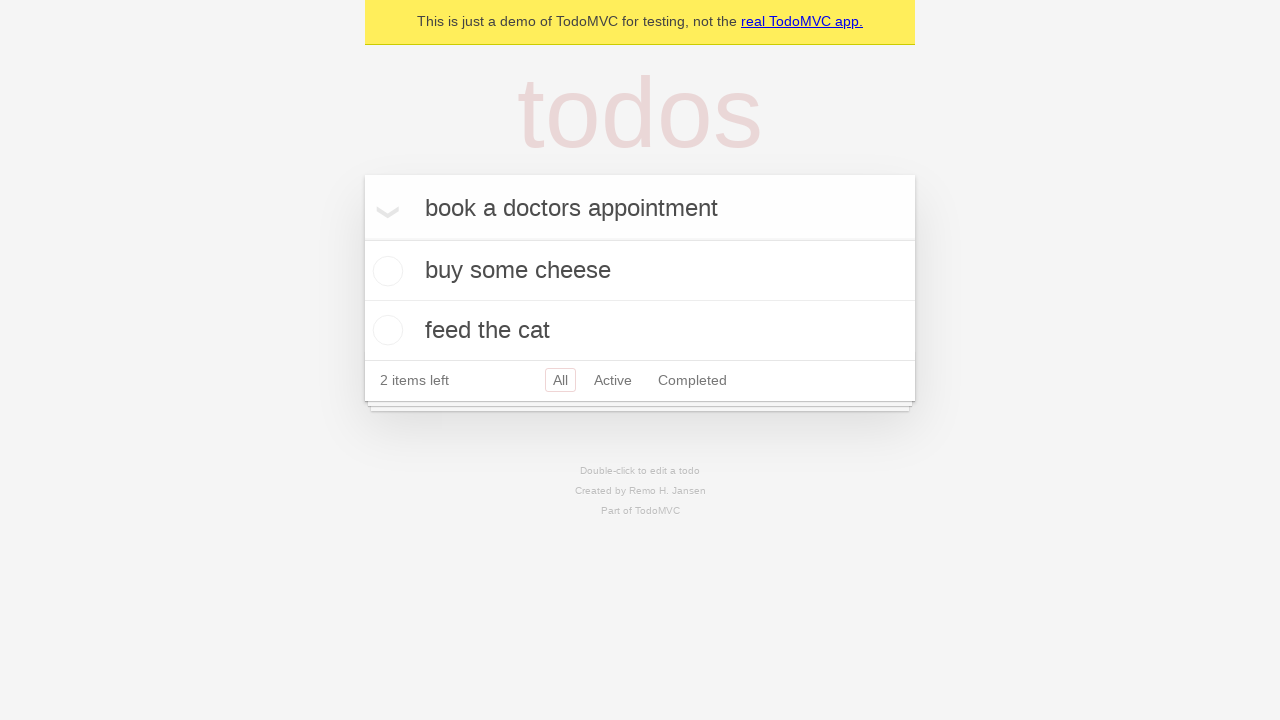

Pressed Enter to create todo 'book a doctors appointment' on internal:attr=[placeholder="What needs to be done?"i]
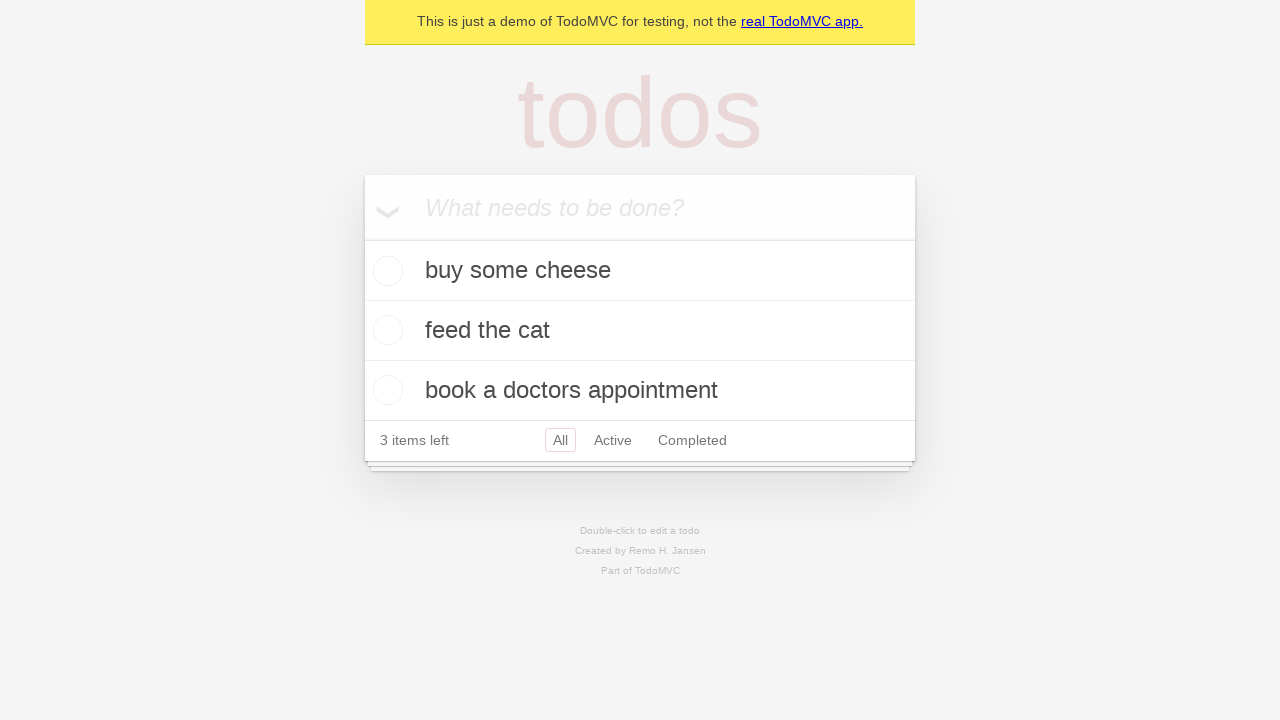

Waited for all 3 todo items to load
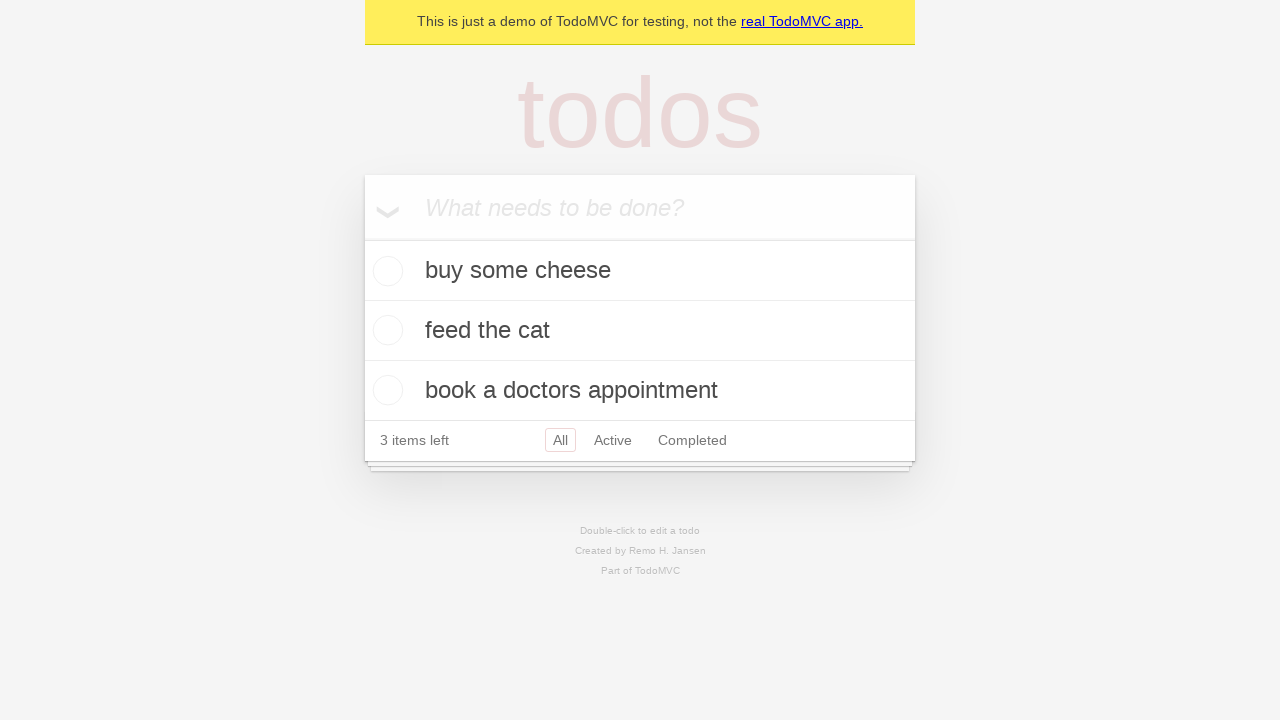

Marked first todo item as complete at (385, 271) on .todo-list li .toggle >> nth=0
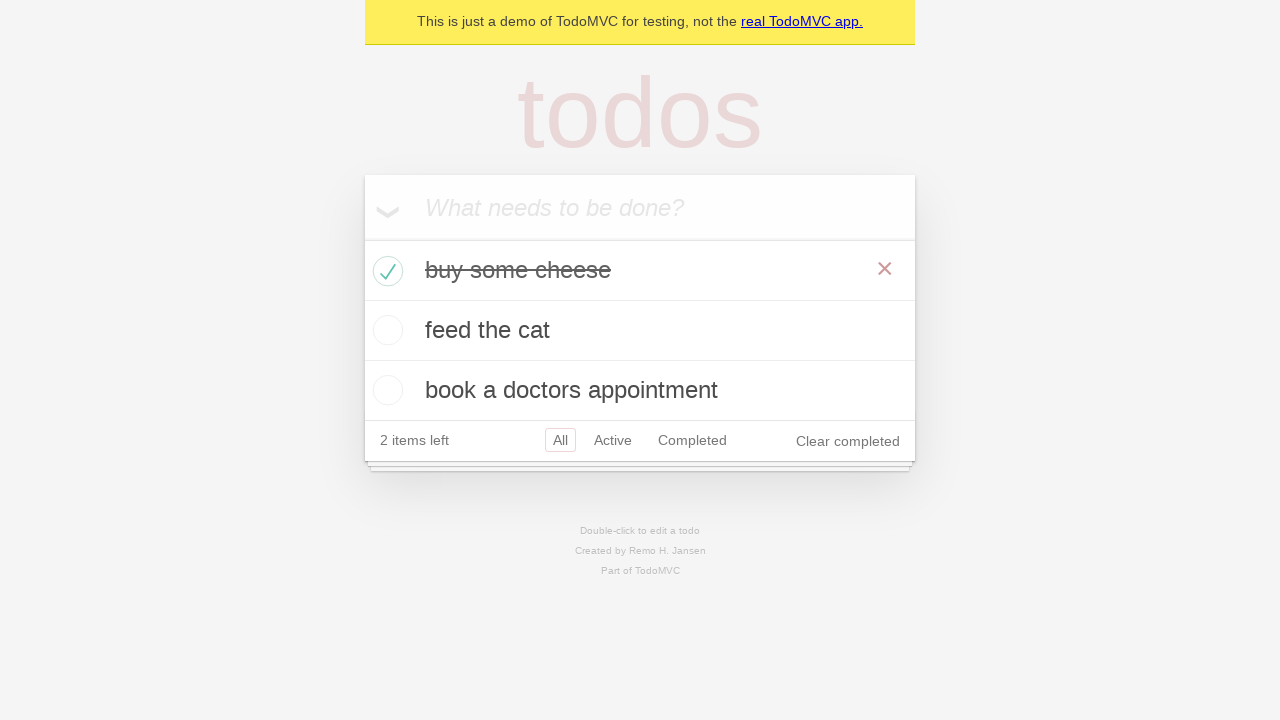

Clear completed button is now visible
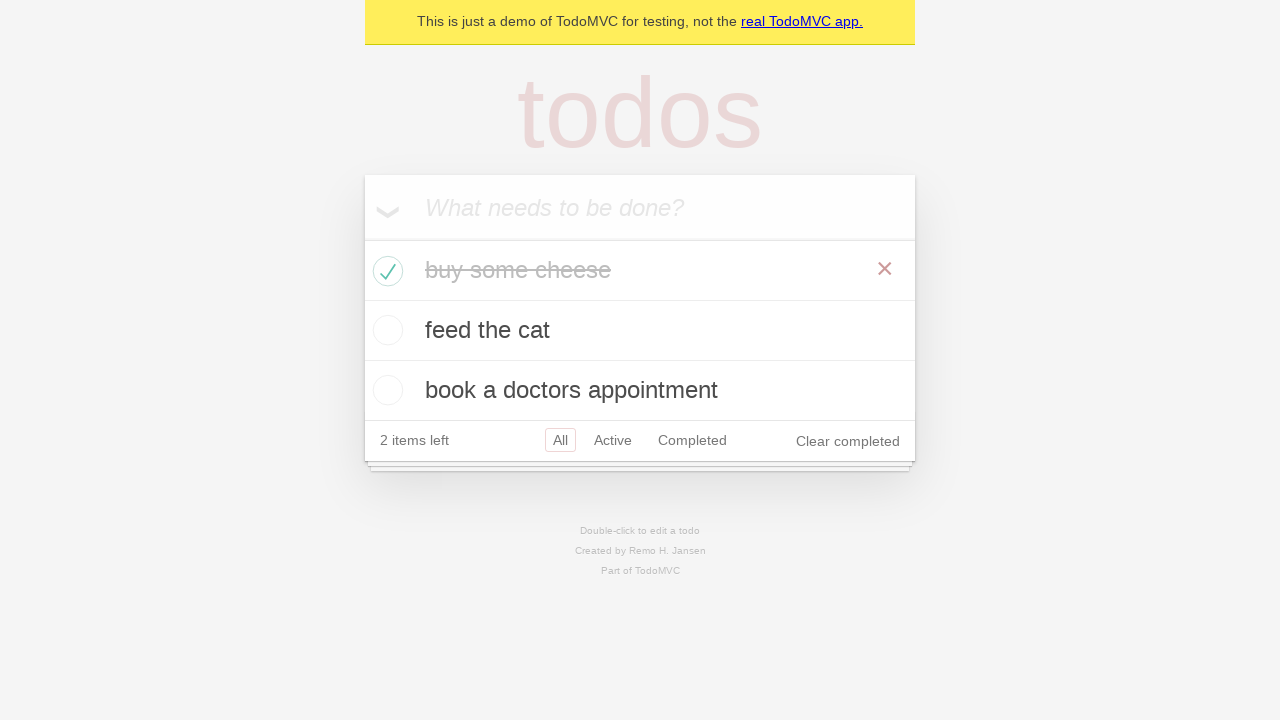

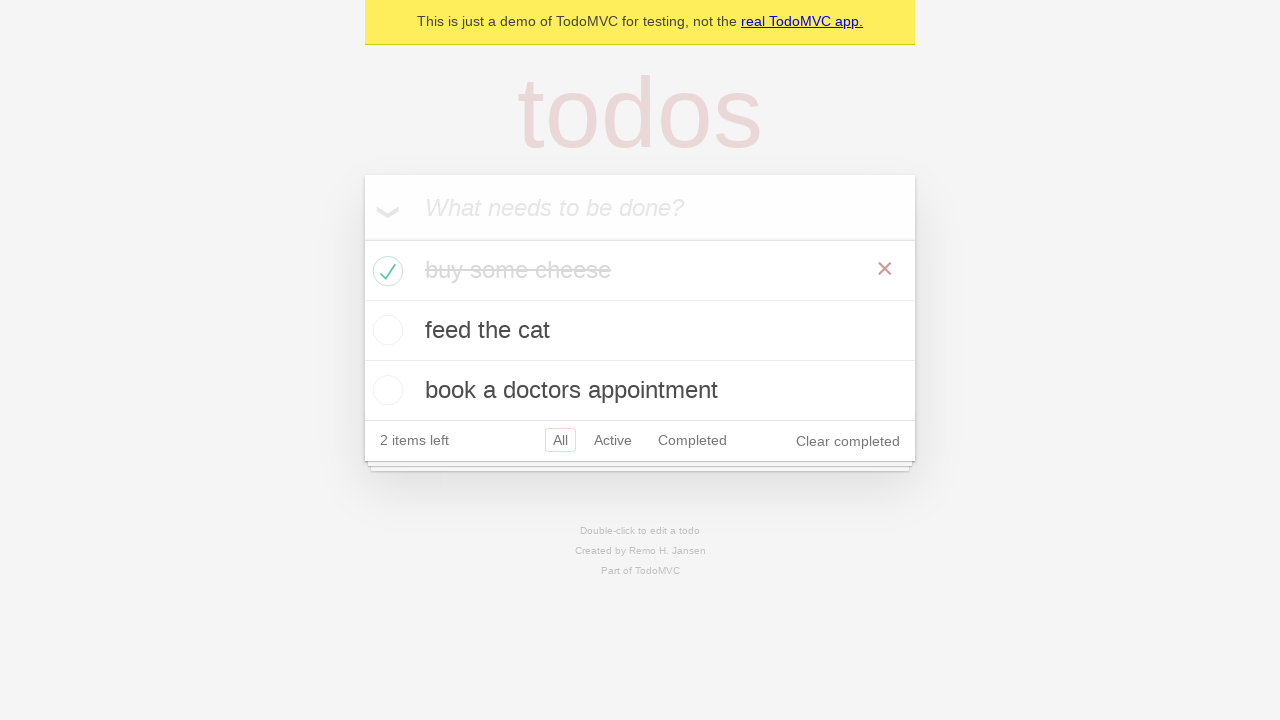